Tests file download functionality by navigating to a download page, locating a download link, and verifying the file can be downloaded by checking its content type and size through HTTP headers.

Starting URL: http://the-internet.herokuapp.com/download

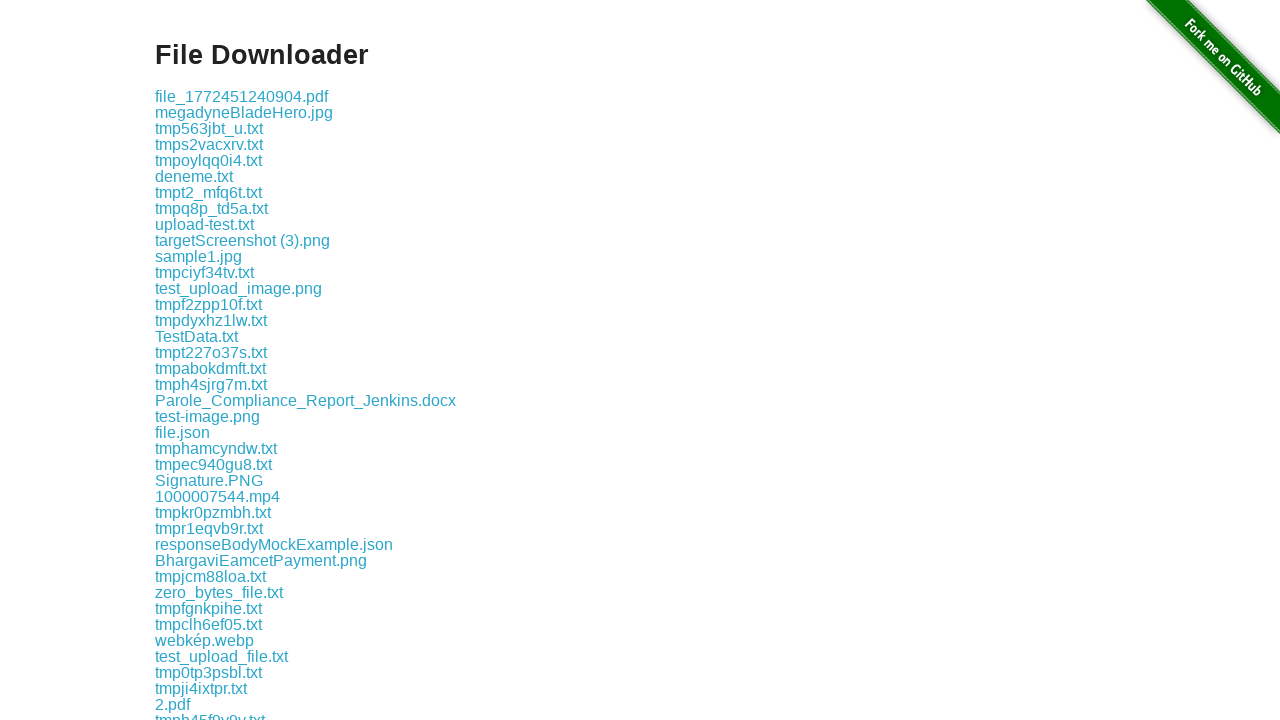

Waited for download link to be available
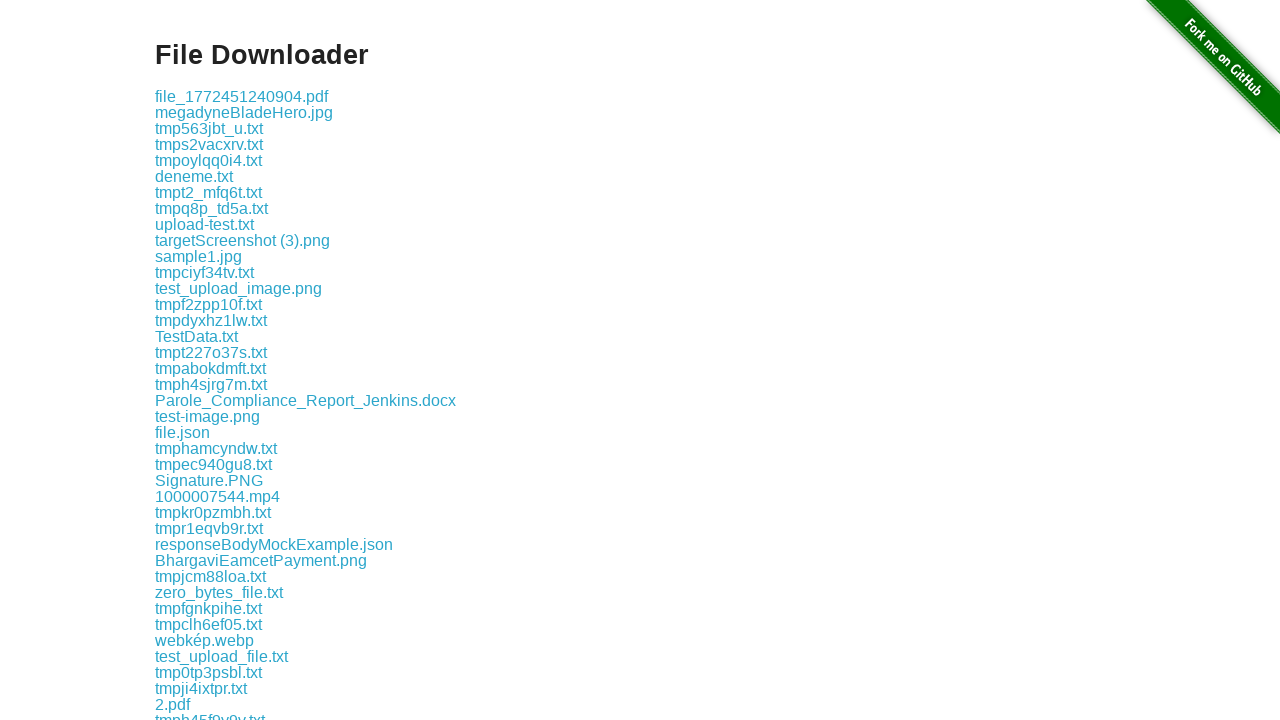

Retrieved href attribute from download link
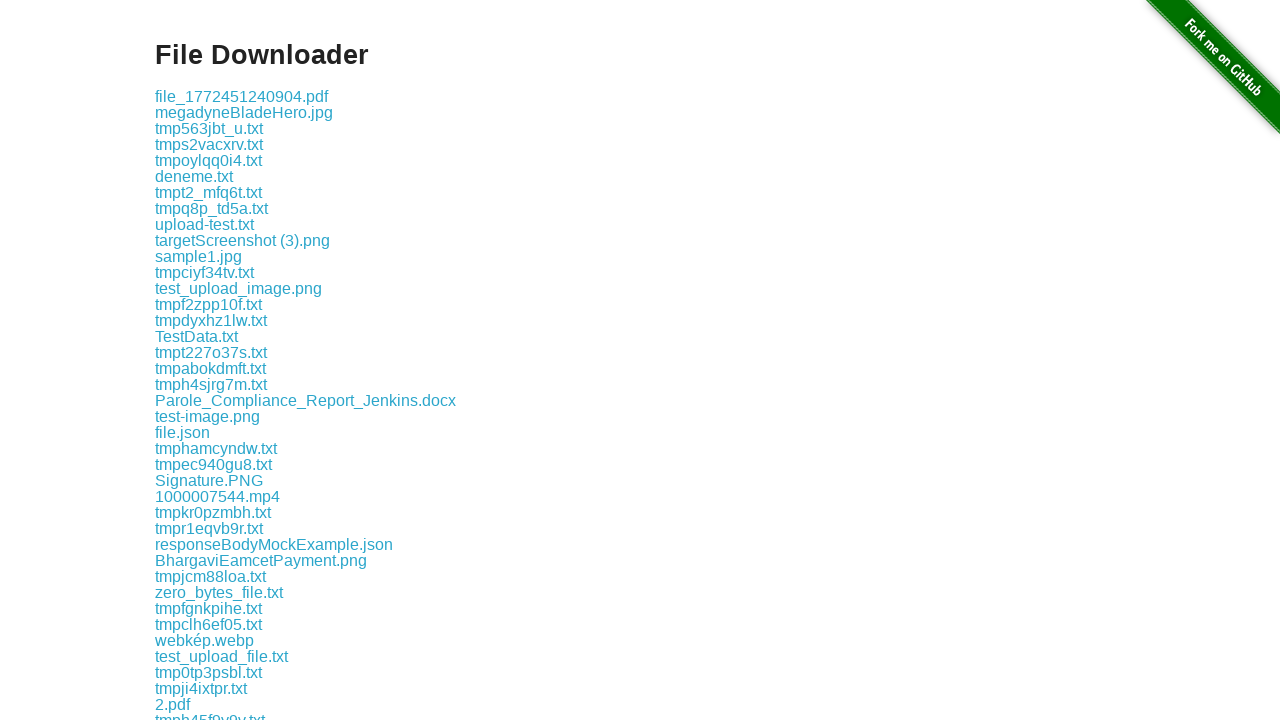

Clicked download link at (242, 96) on .example a >> nth=0
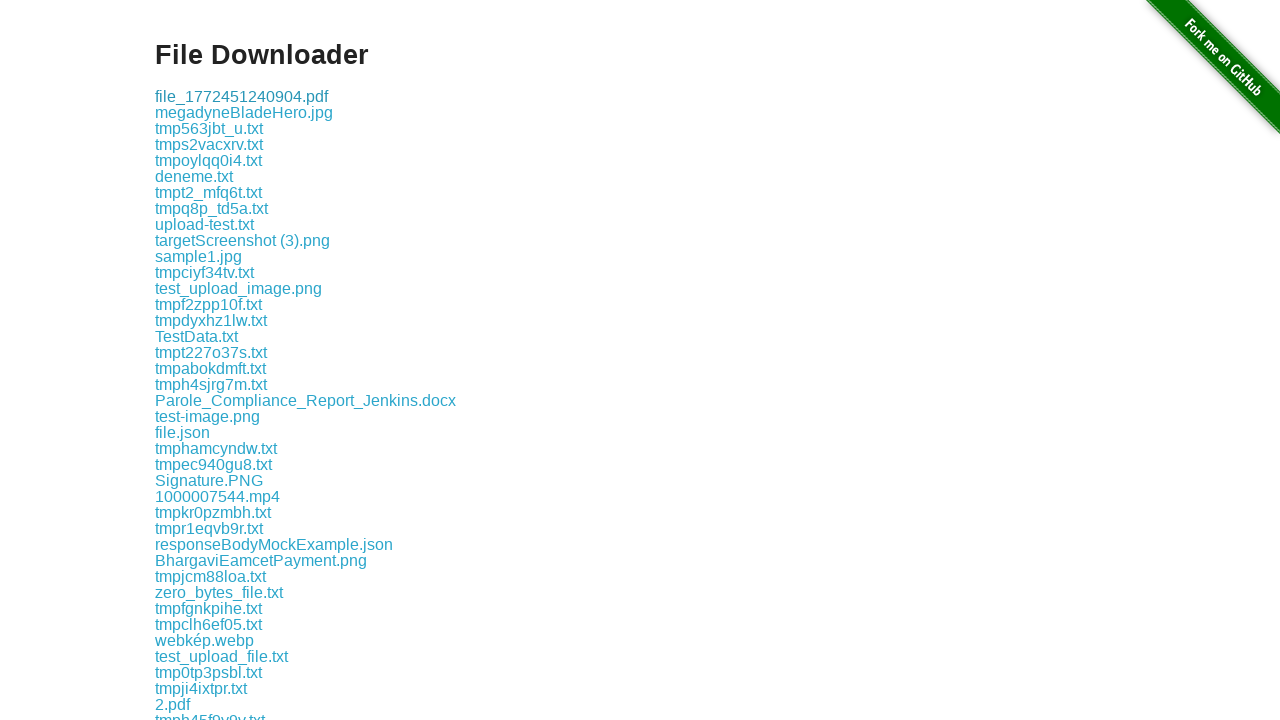

Waited for network idle after clicking download link
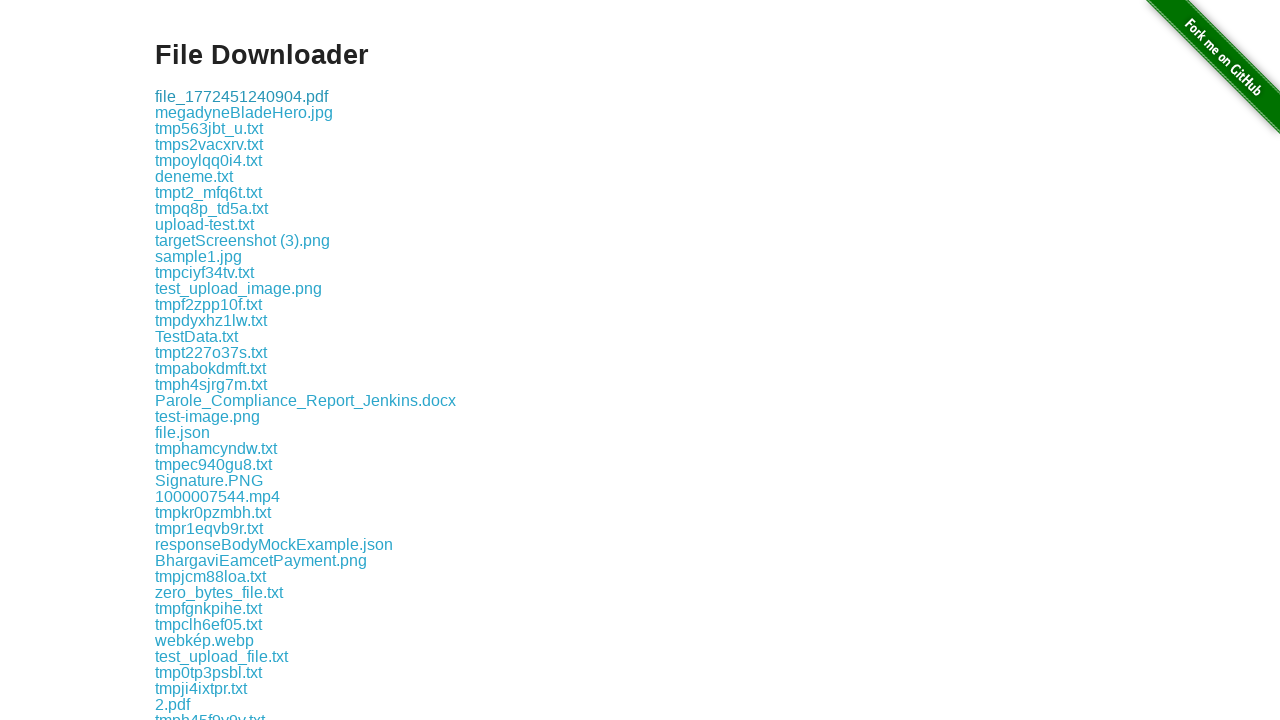

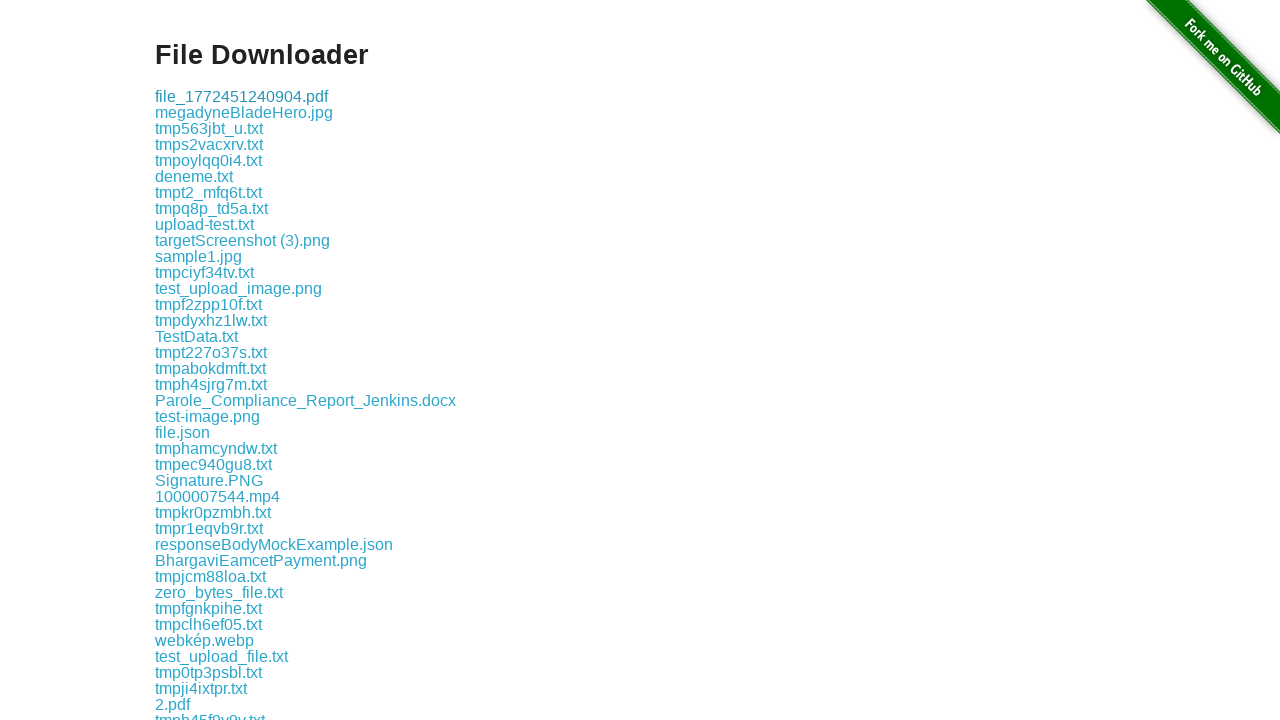